Tests login form validation when password field is empty

Starting URL: https://www.saucedemo.com/

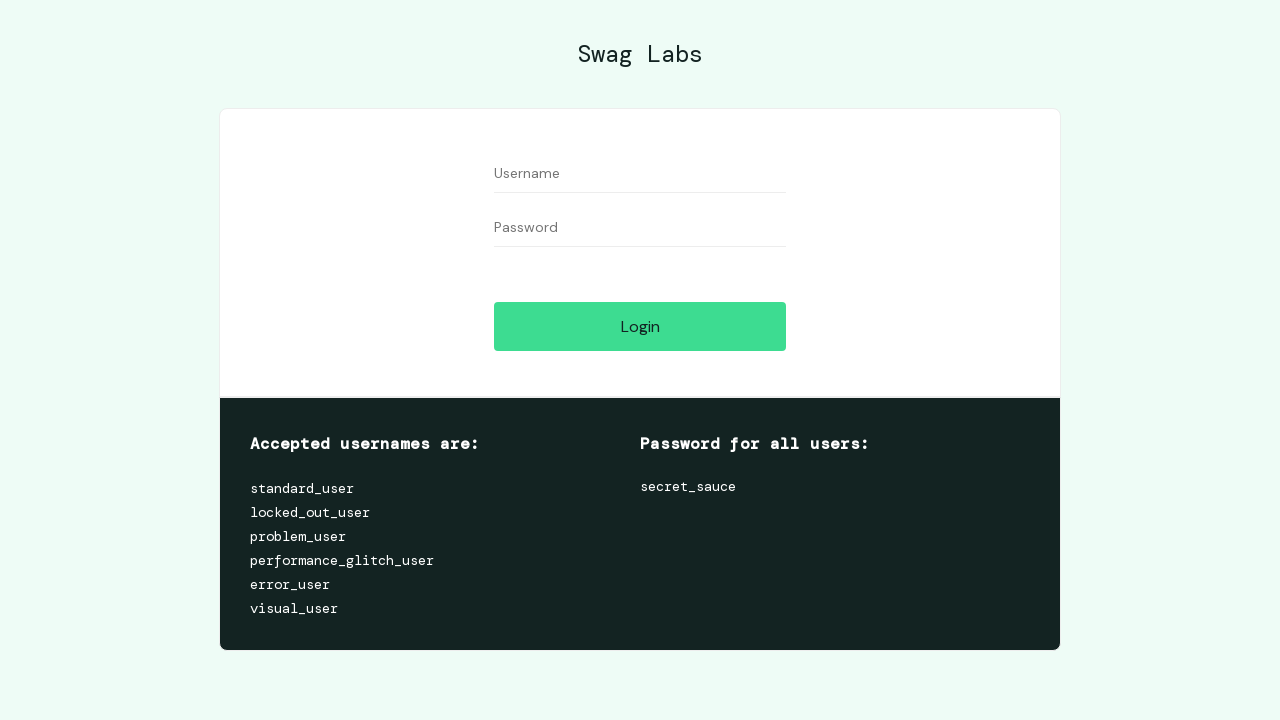

Filled username field with 'testuser789' on #user-name
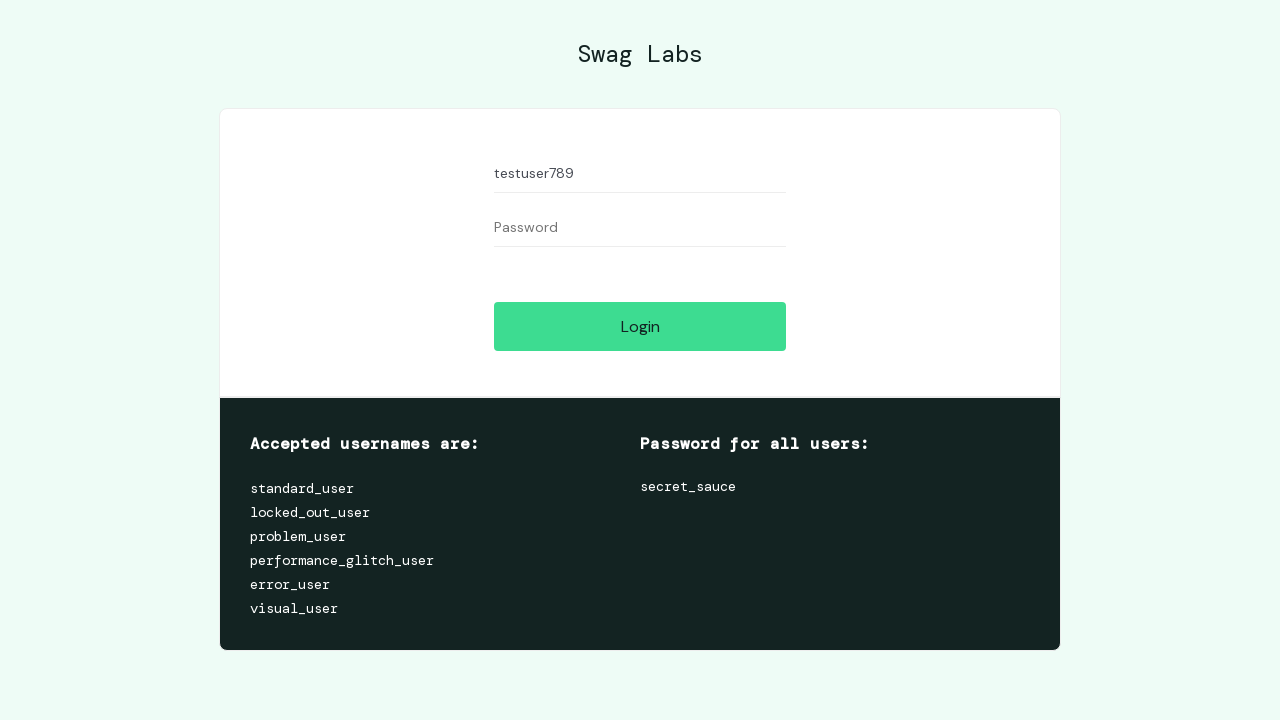

Clicked login button with empty password field at (640, 326) on #login-button
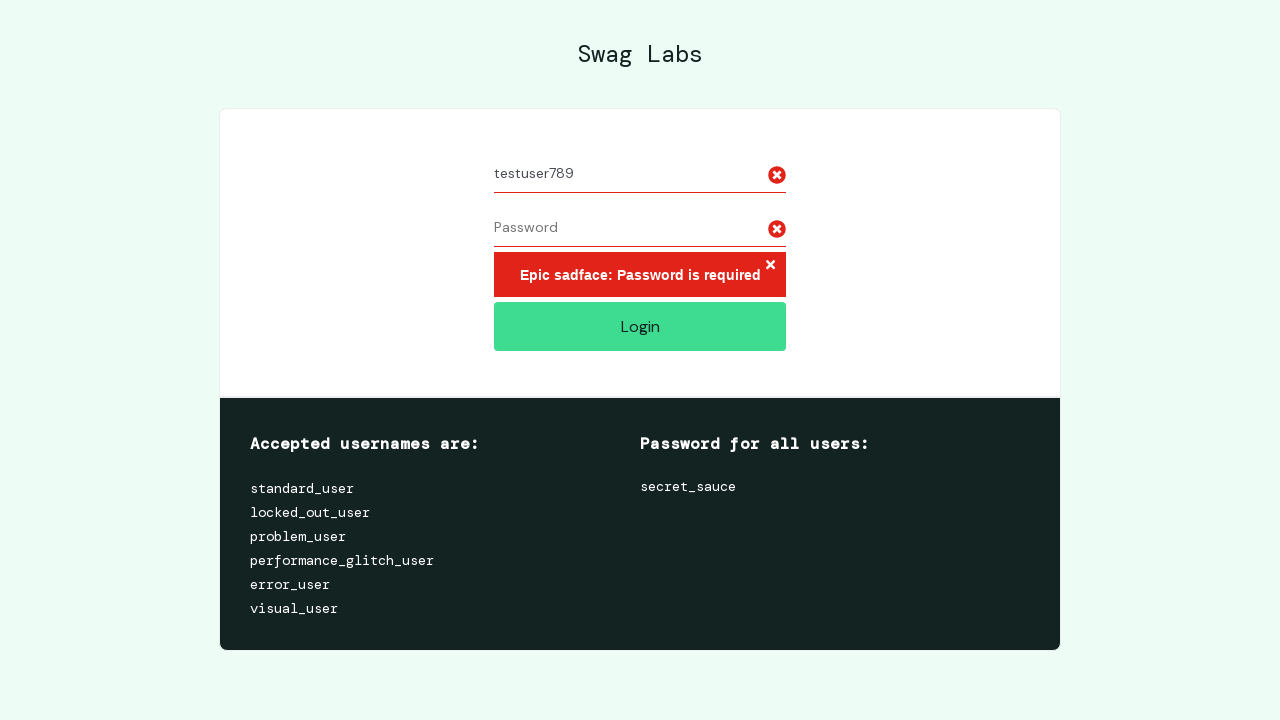

Error message appeared validating empty password field
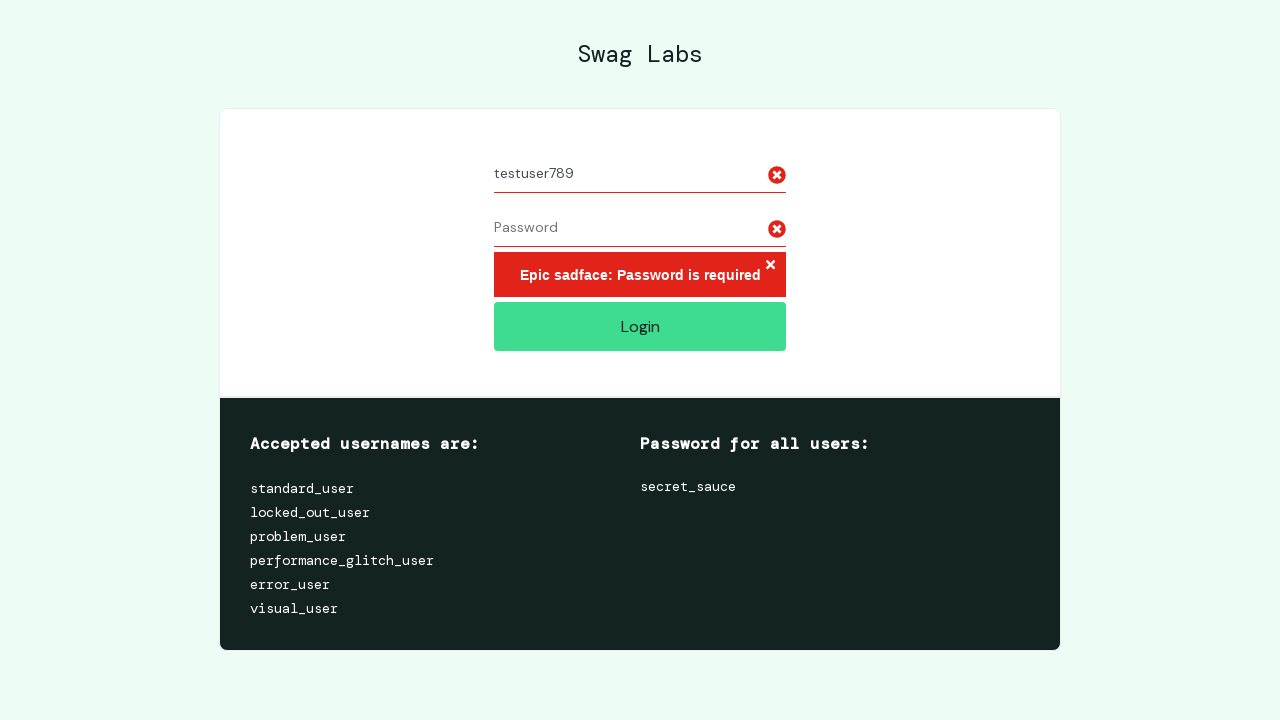

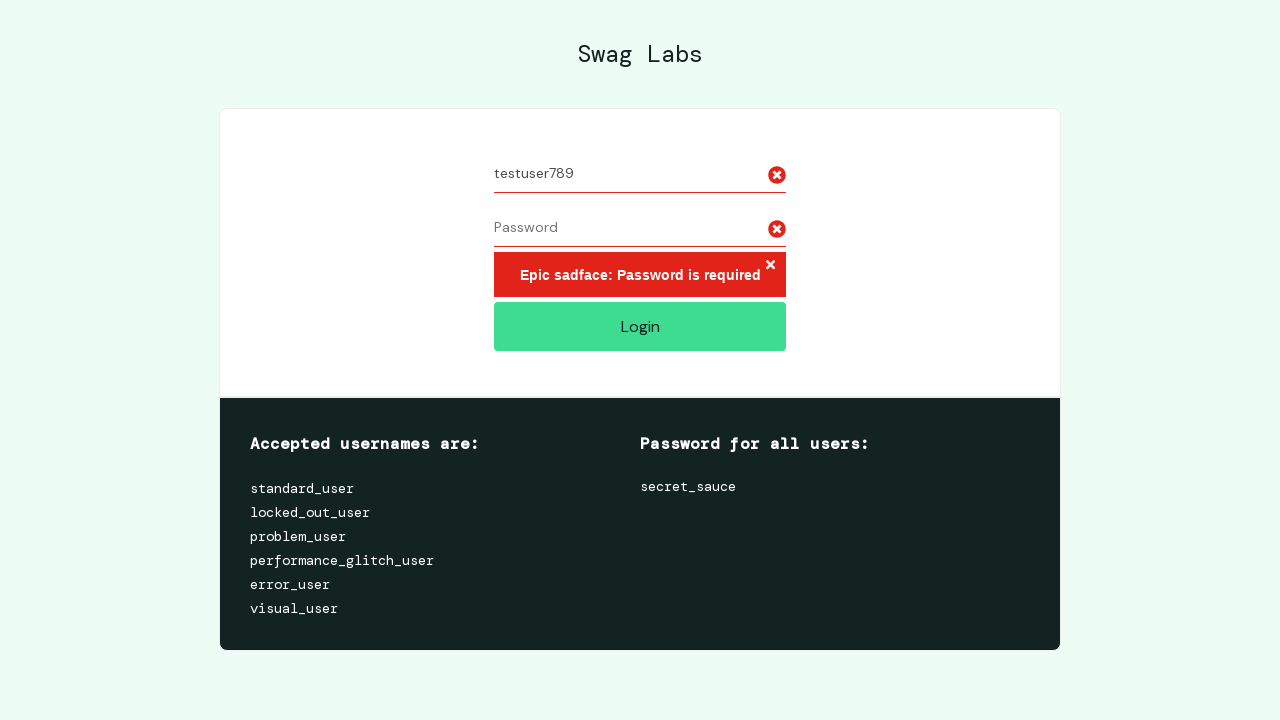